Tests hover functionality by moving the mouse over an avatar figure element and verifying that the caption becomes visible and contains expected user information.

Starting URL: https://the-internet.herokuapp.com/hovers

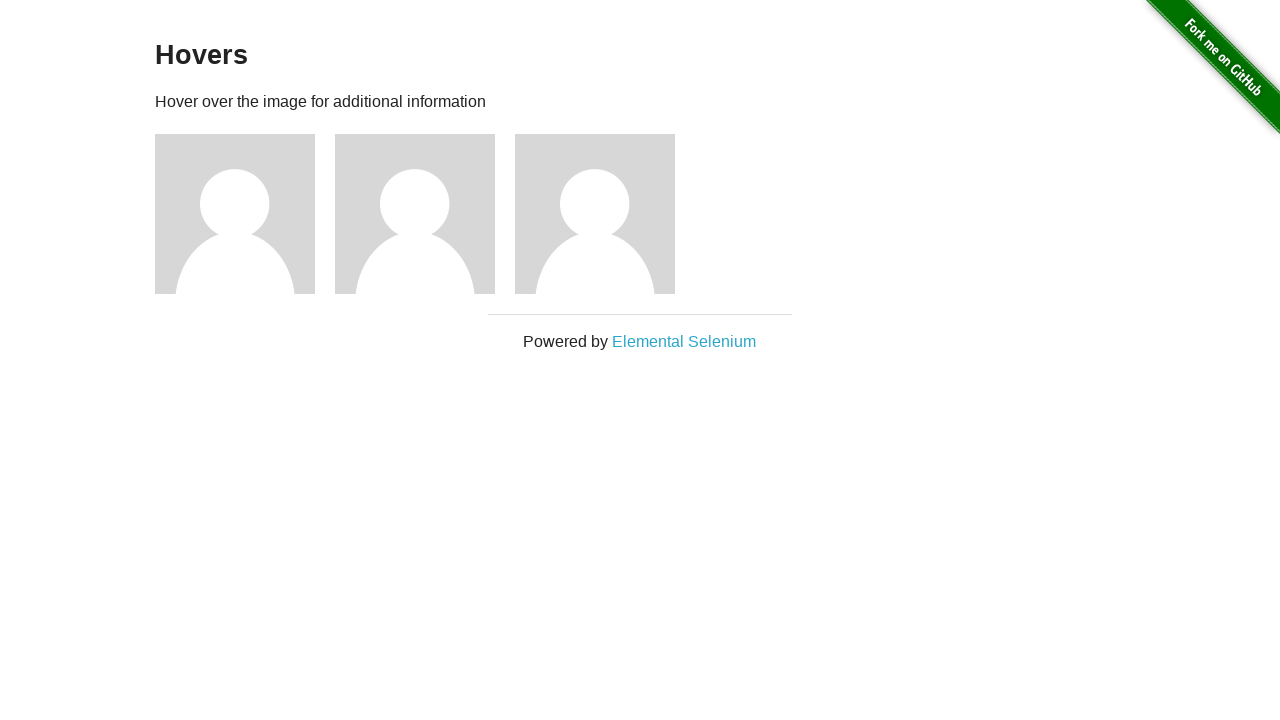

Waited for figure elements to load on hovers page
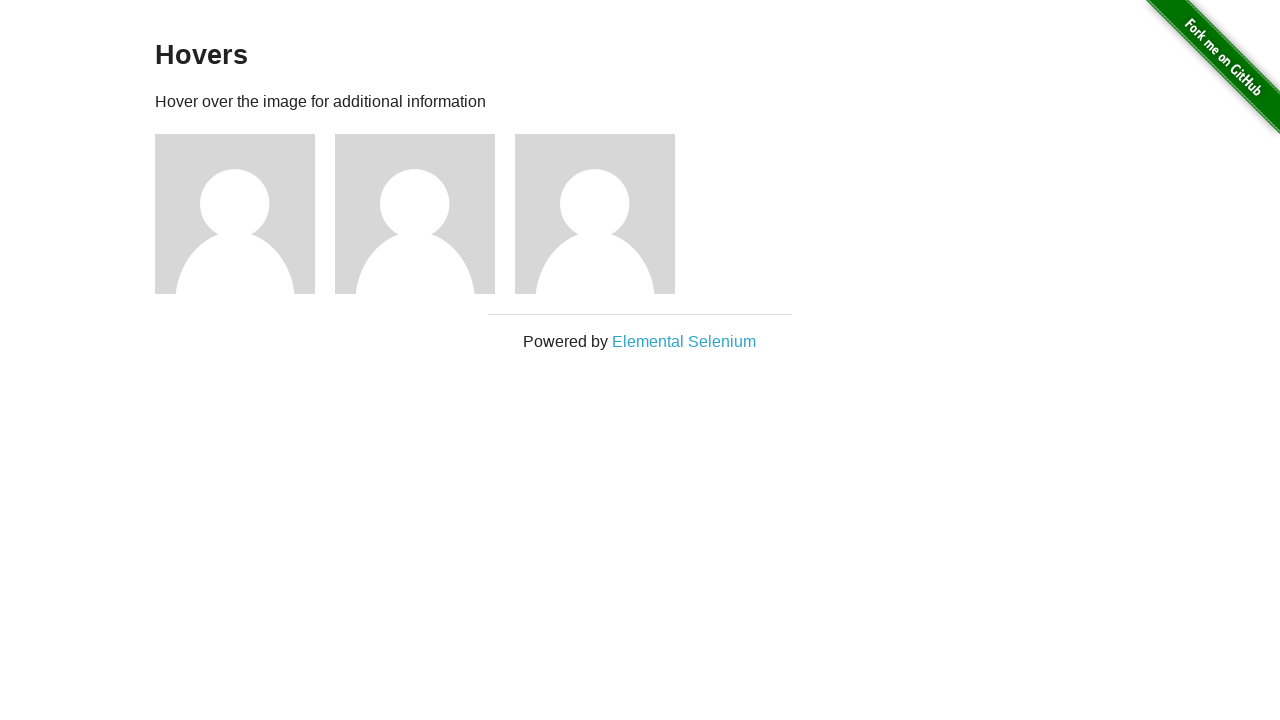

Located the first avatar figure element
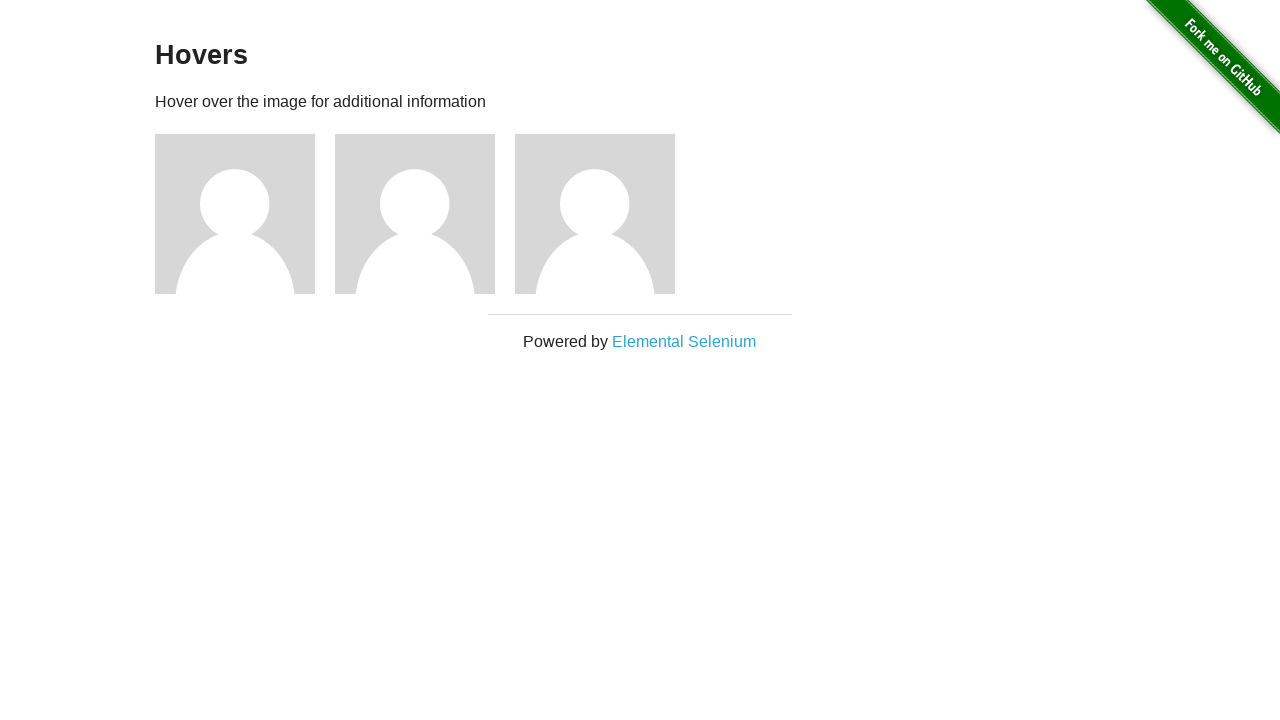

Hovered mouse over the first avatar element at (245, 214) on .figure >> nth=0
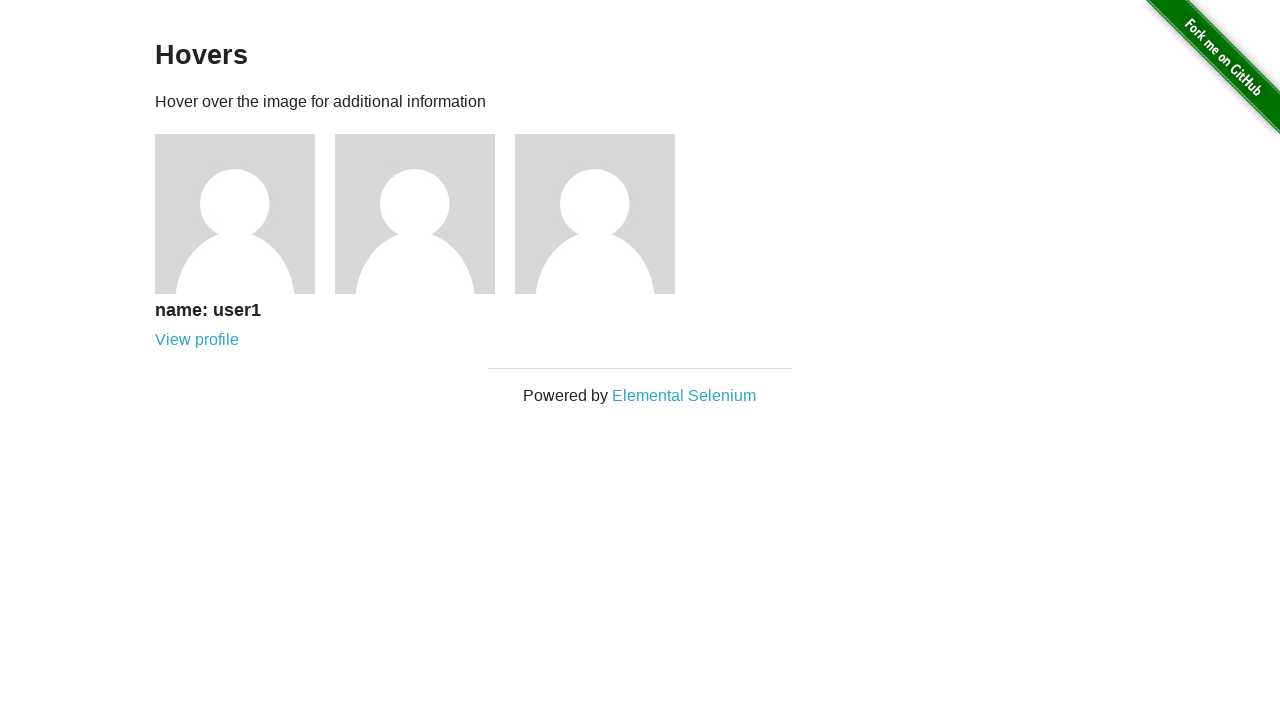

Waited for caption to become visible
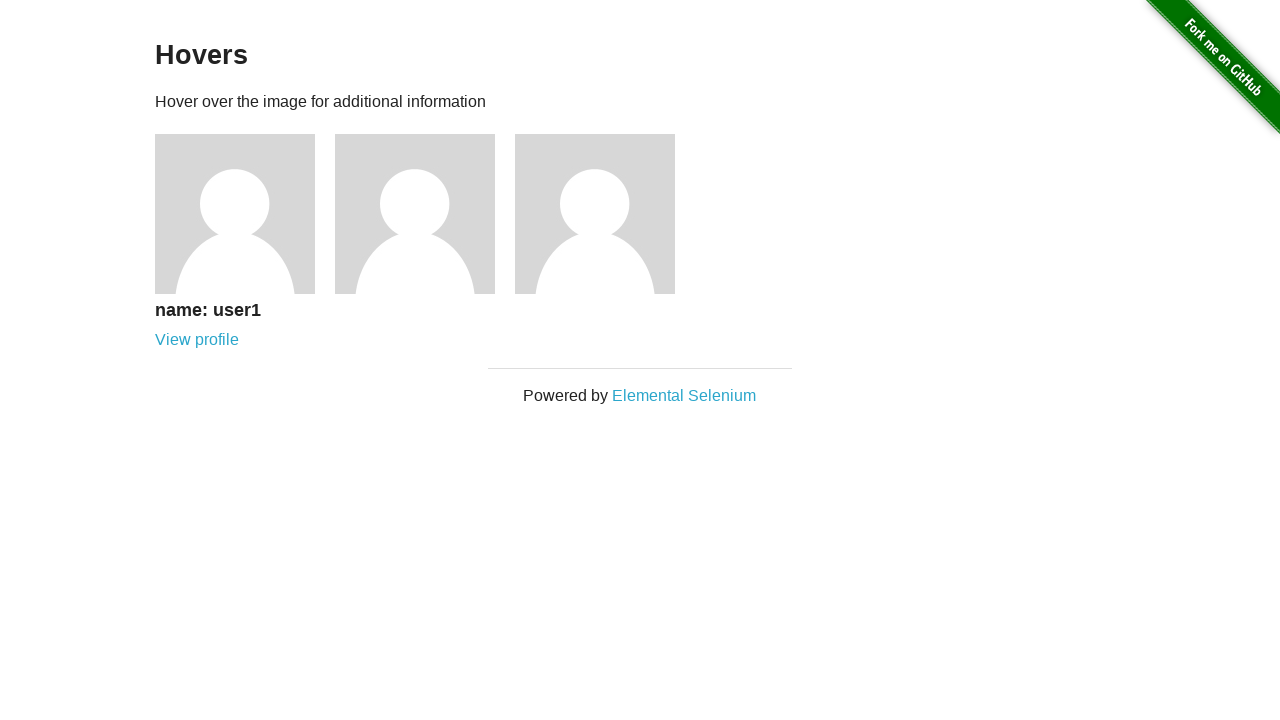

Verified that caption is visible
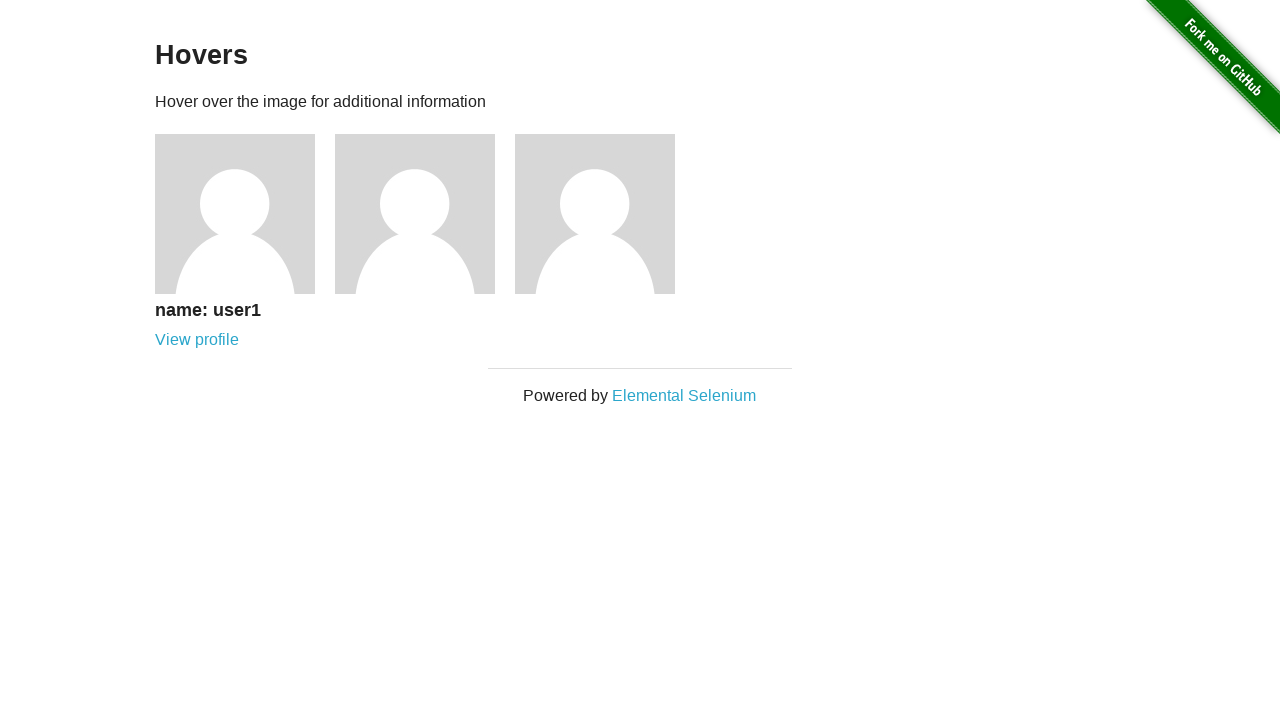

Verified that caption contains expected user information 'name: user1'
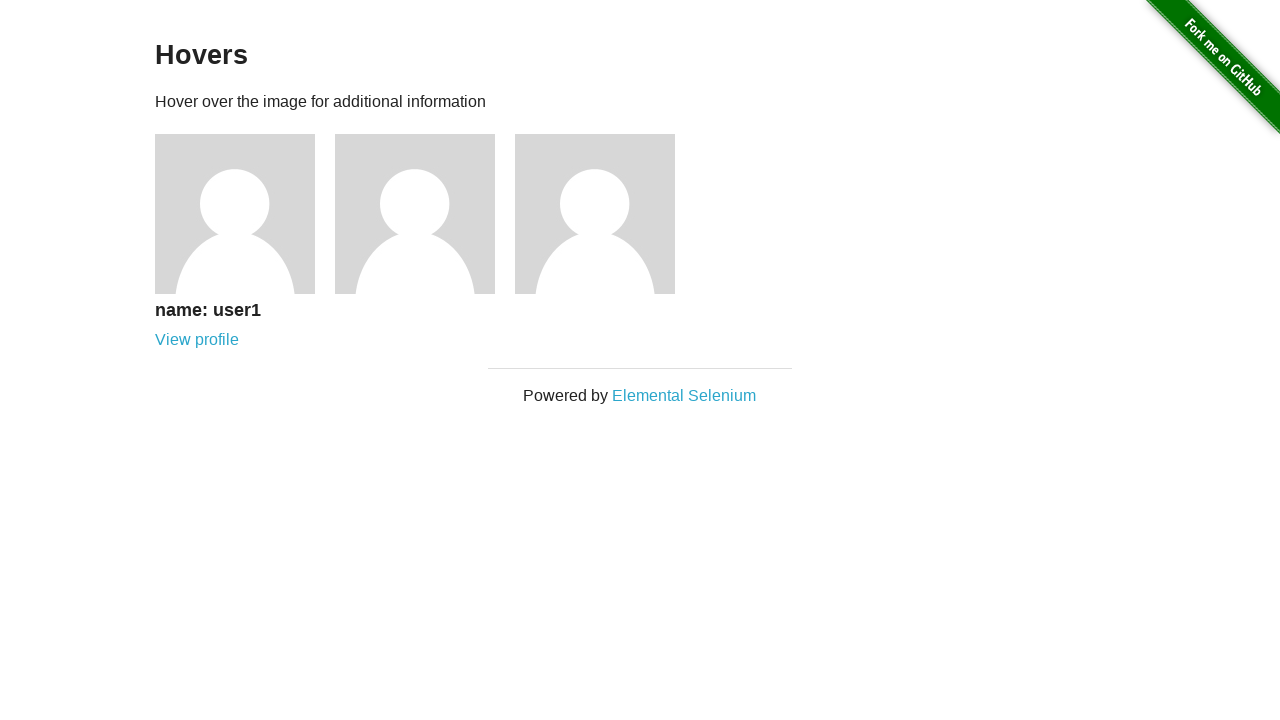

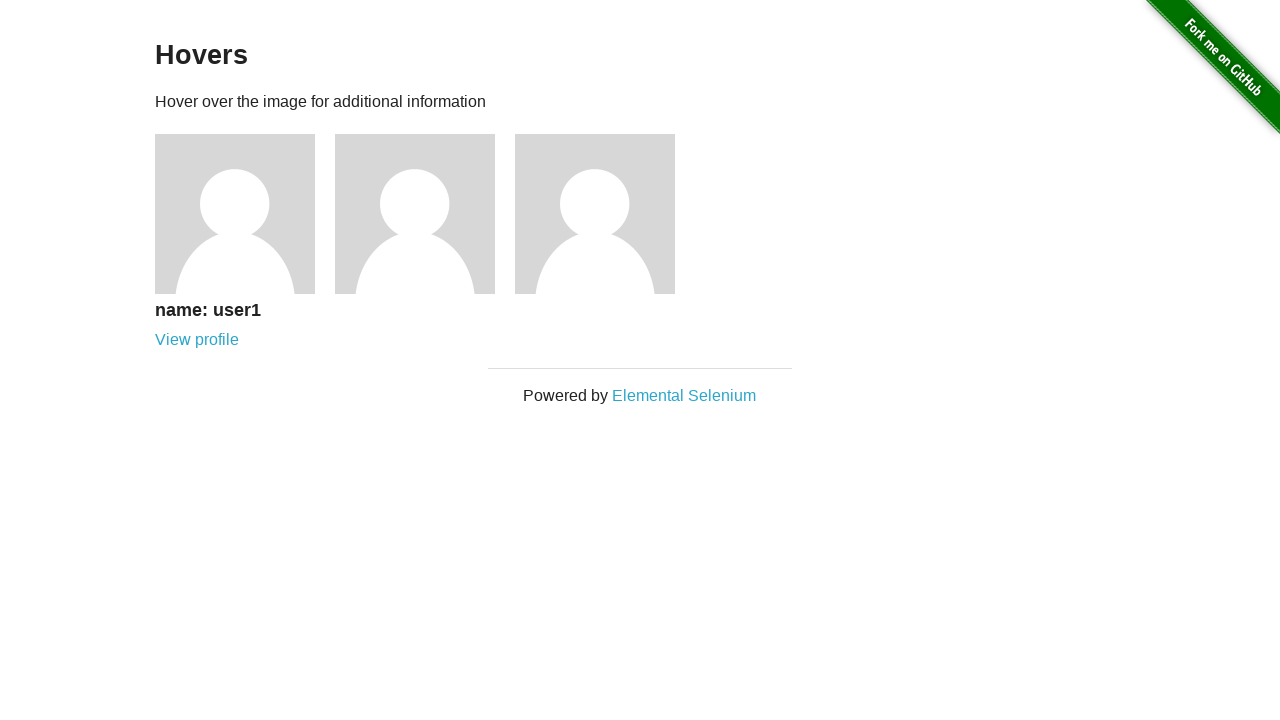